Tests opening a new tab by clicking a button that opens a new browser tab

Starting URL: https://formy-project.herokuapp.com/switch-window

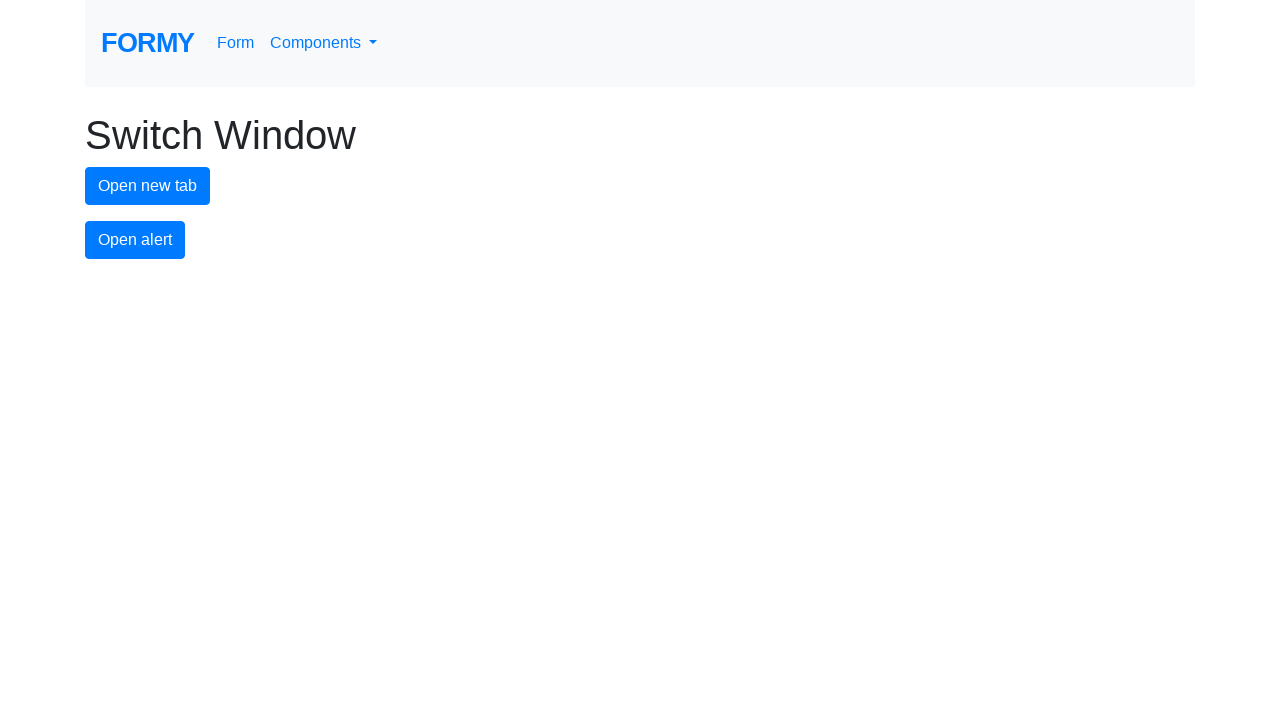

Clicked button to open new tab at (148, 186) on #new-tab-button
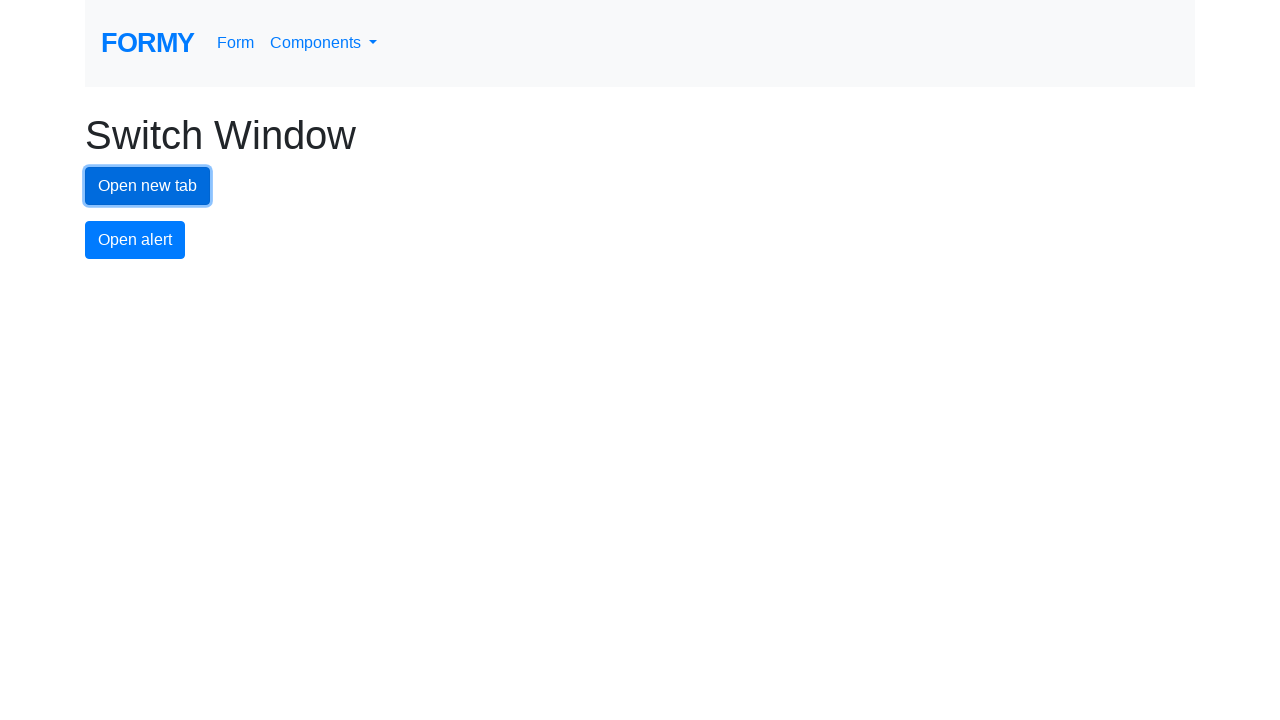

Captured new page object from opened tab
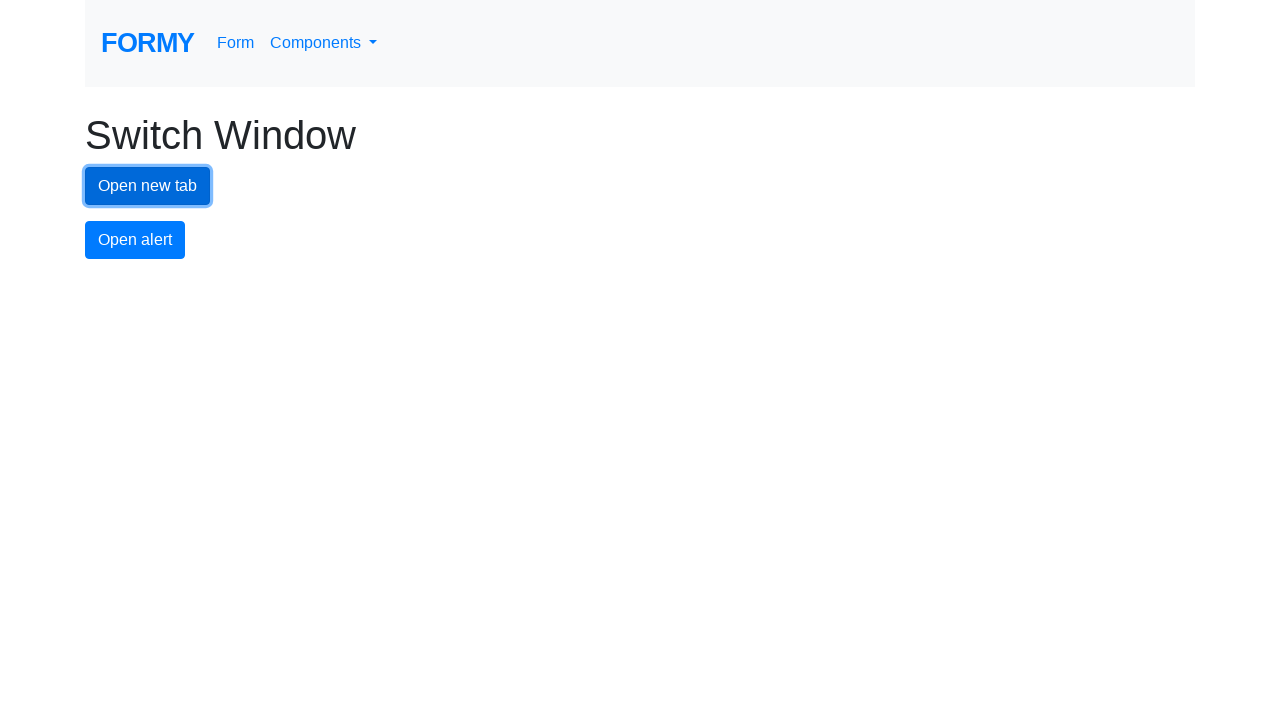

New page loaded successfully
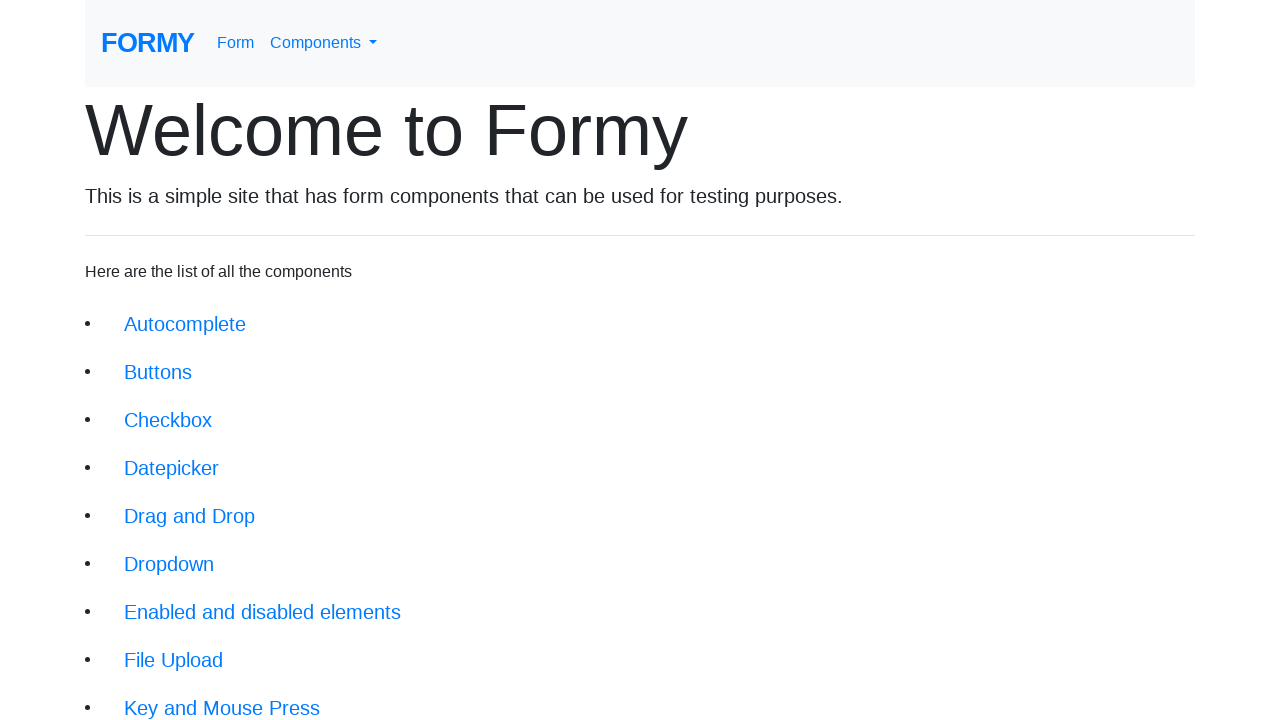

Closed new tab and returned to original page
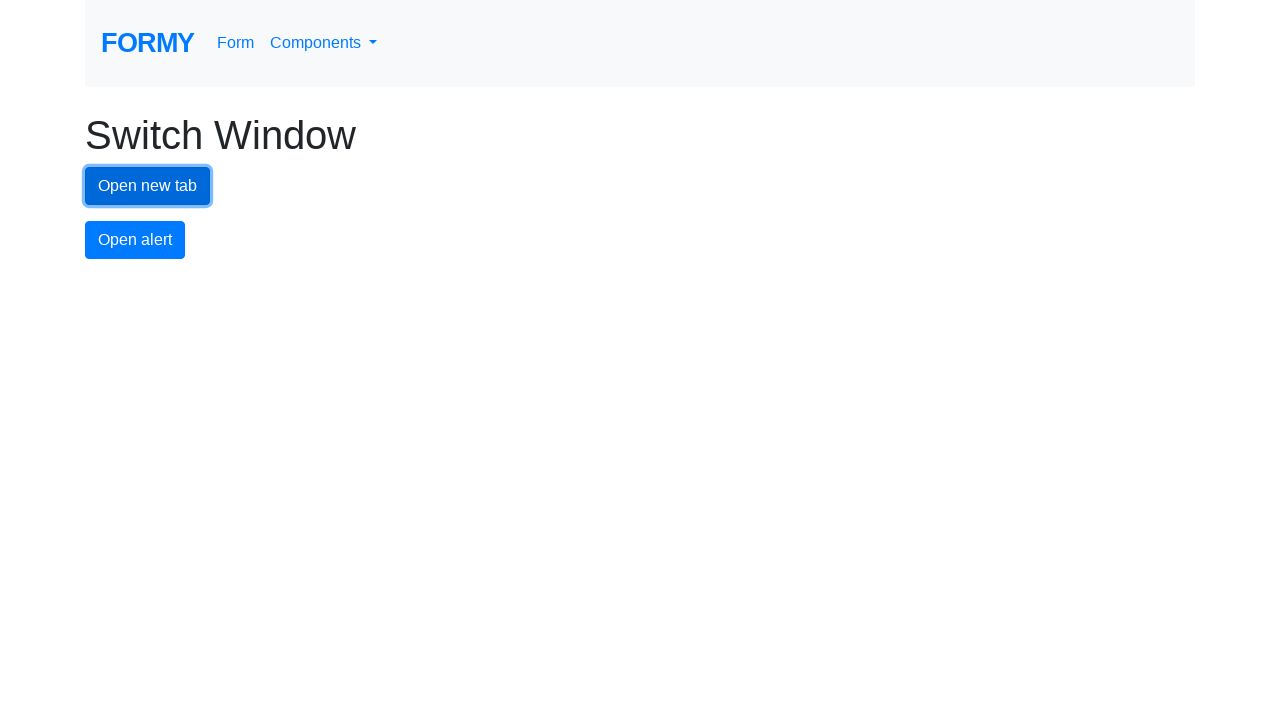

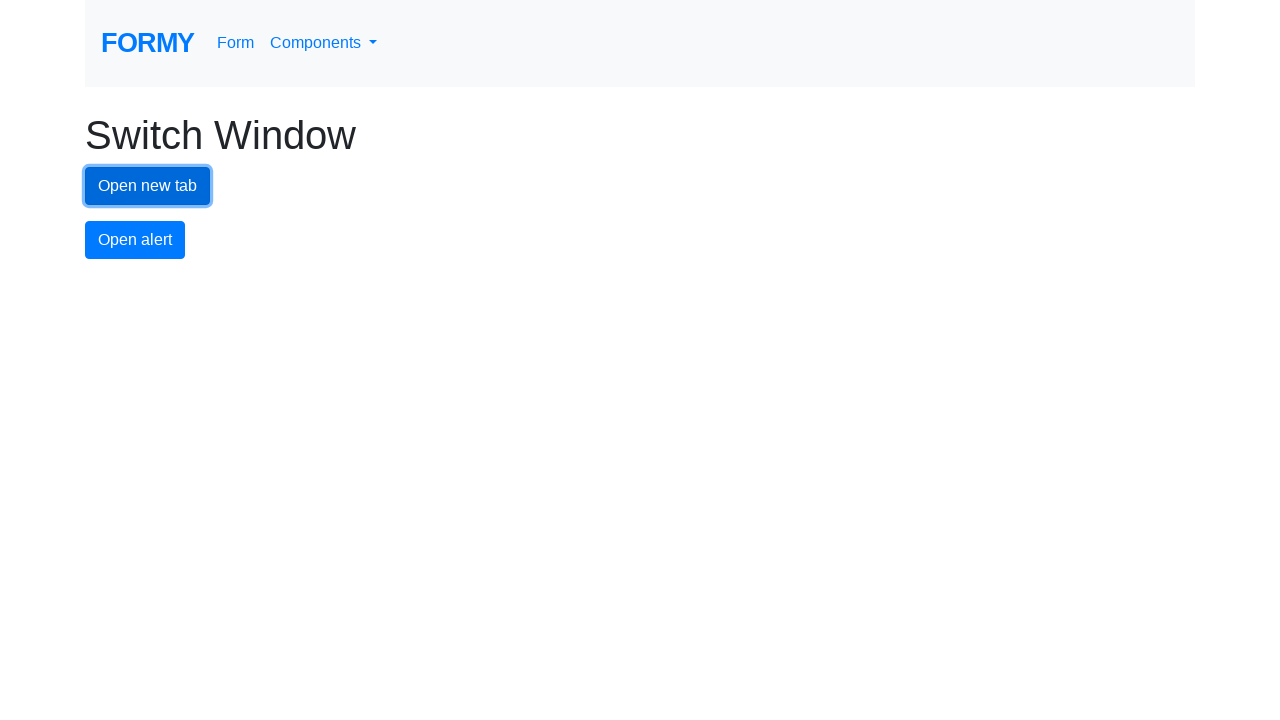